Automates a math quiz by reading a value from the page, calculating log(abs(12*sin(x))), entering the answer, selecting required checkbox and radio button options, and submitting the form.

Starting URL: http://suninjuly.github.io/math.html

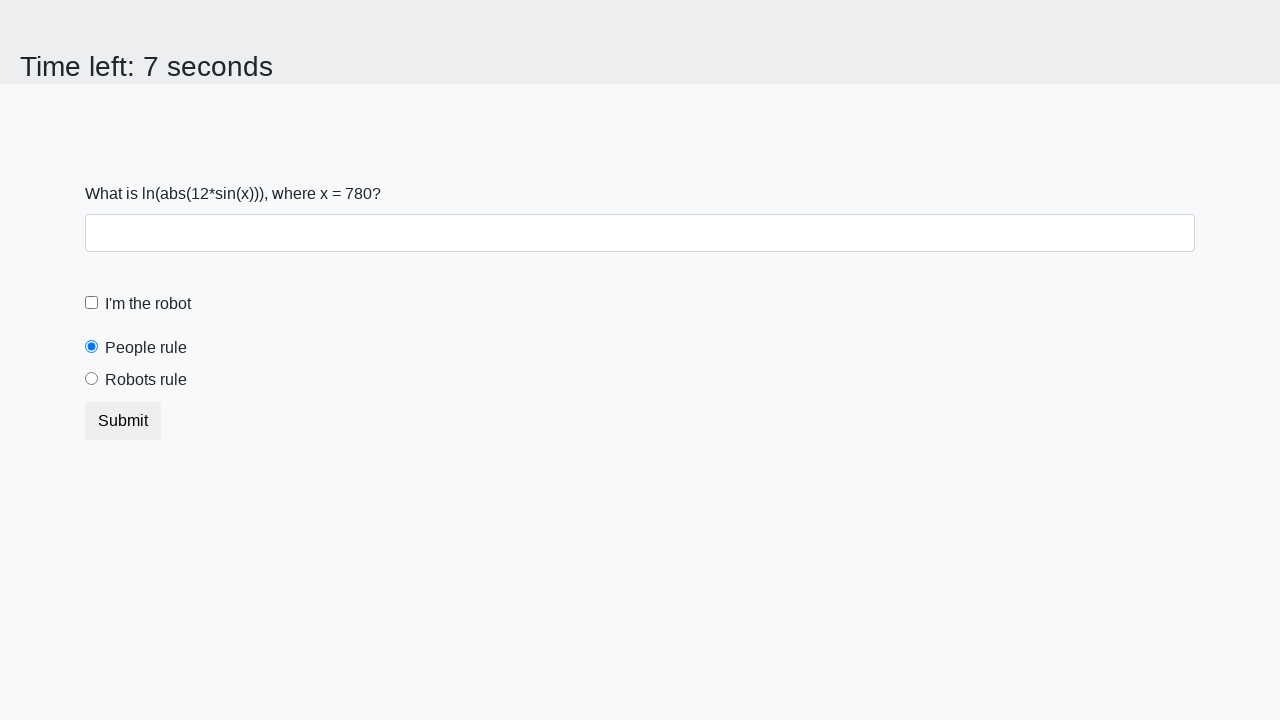

Located the x value input element
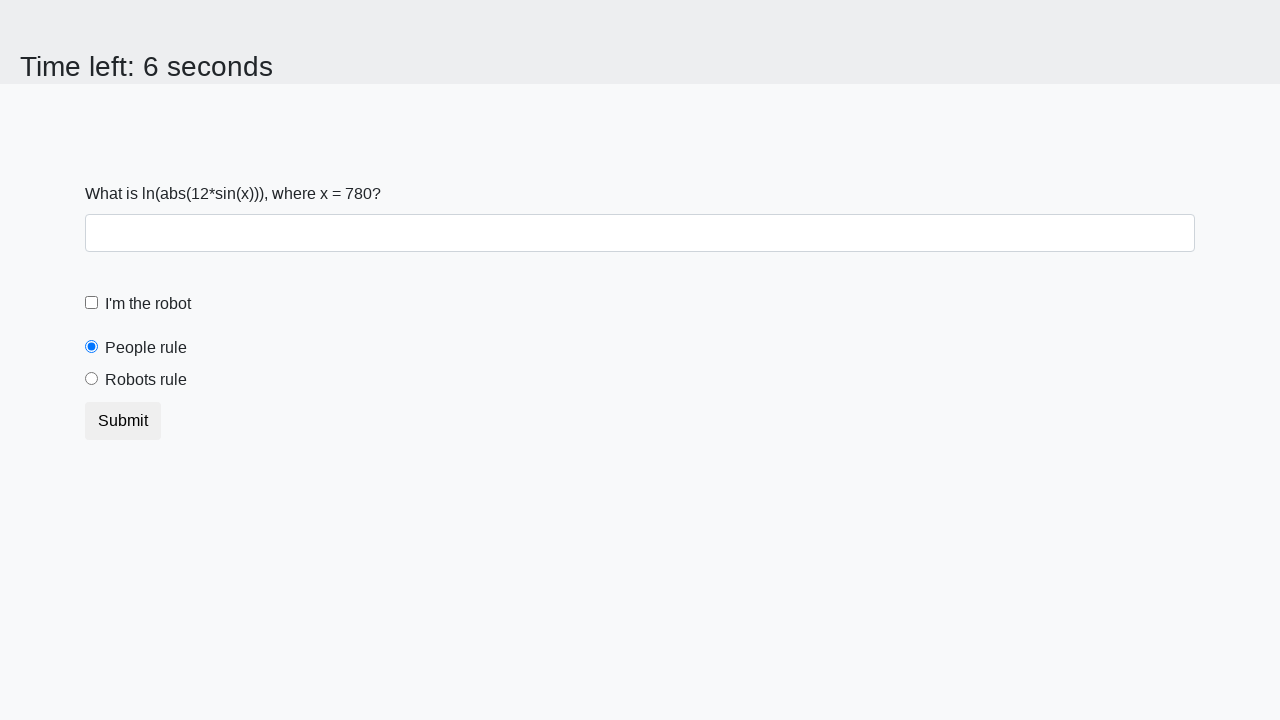

Retrieved x value from page: 780
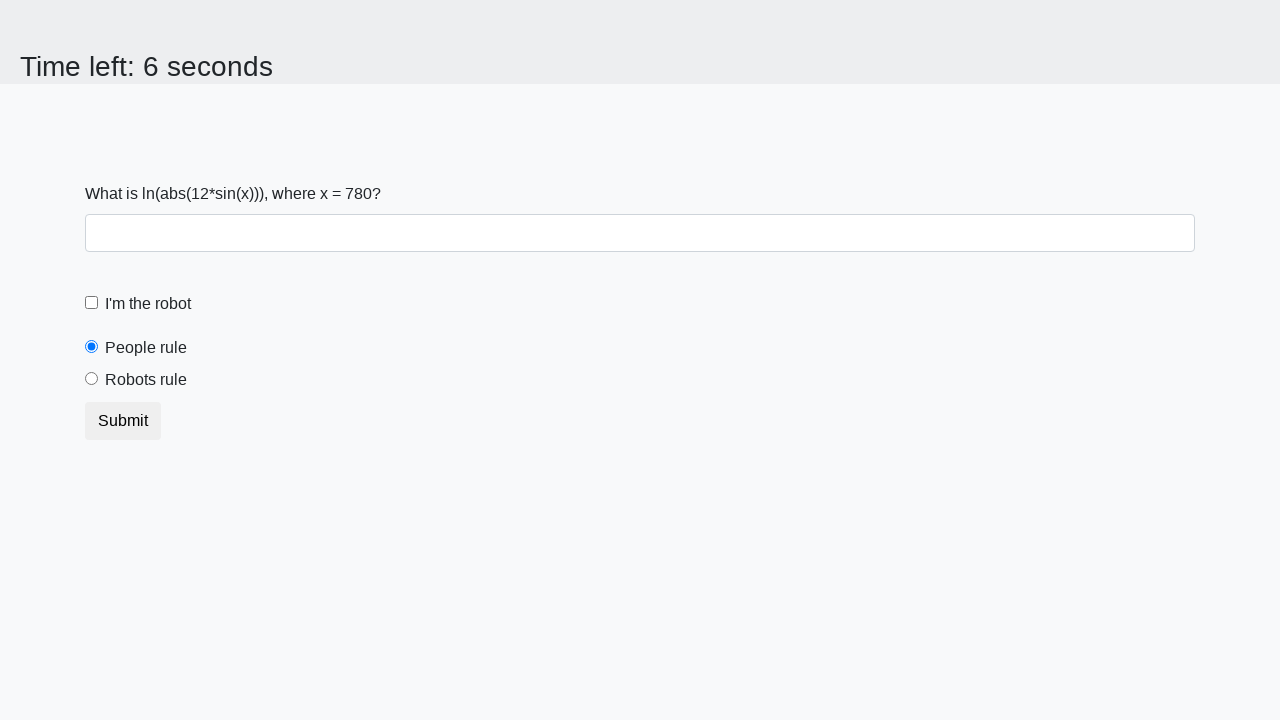

Calculated answer using log(abs(12*sin(x))): 2.2286313308010257
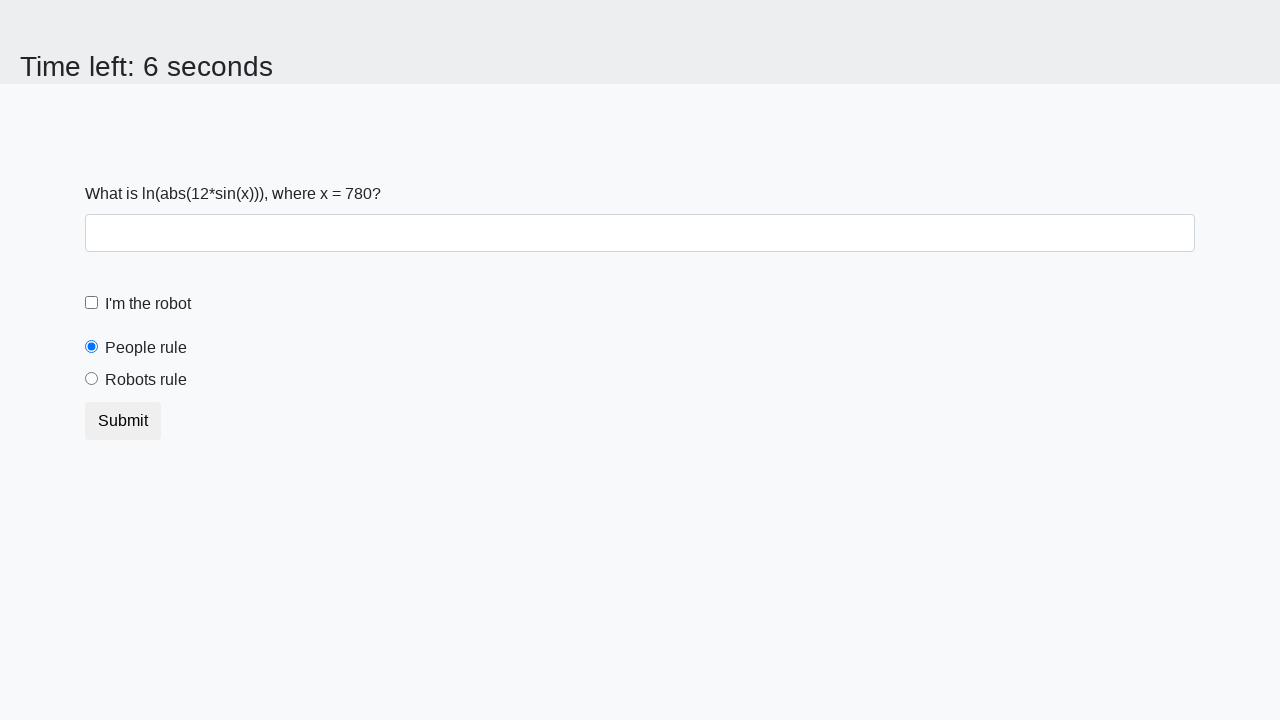

Filled answer field with calculated value: 2.2286313308010257 on #answer
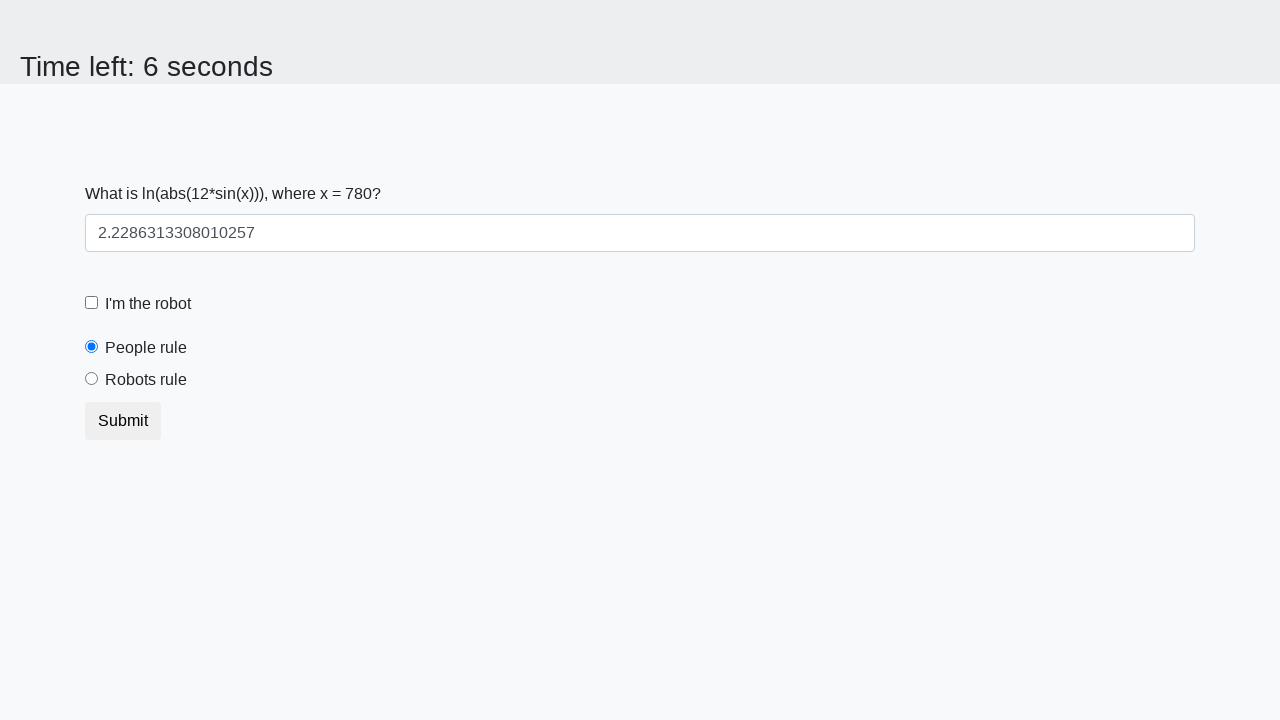

Checked the robot checkbox at (92, 303) on #robotCheckbox
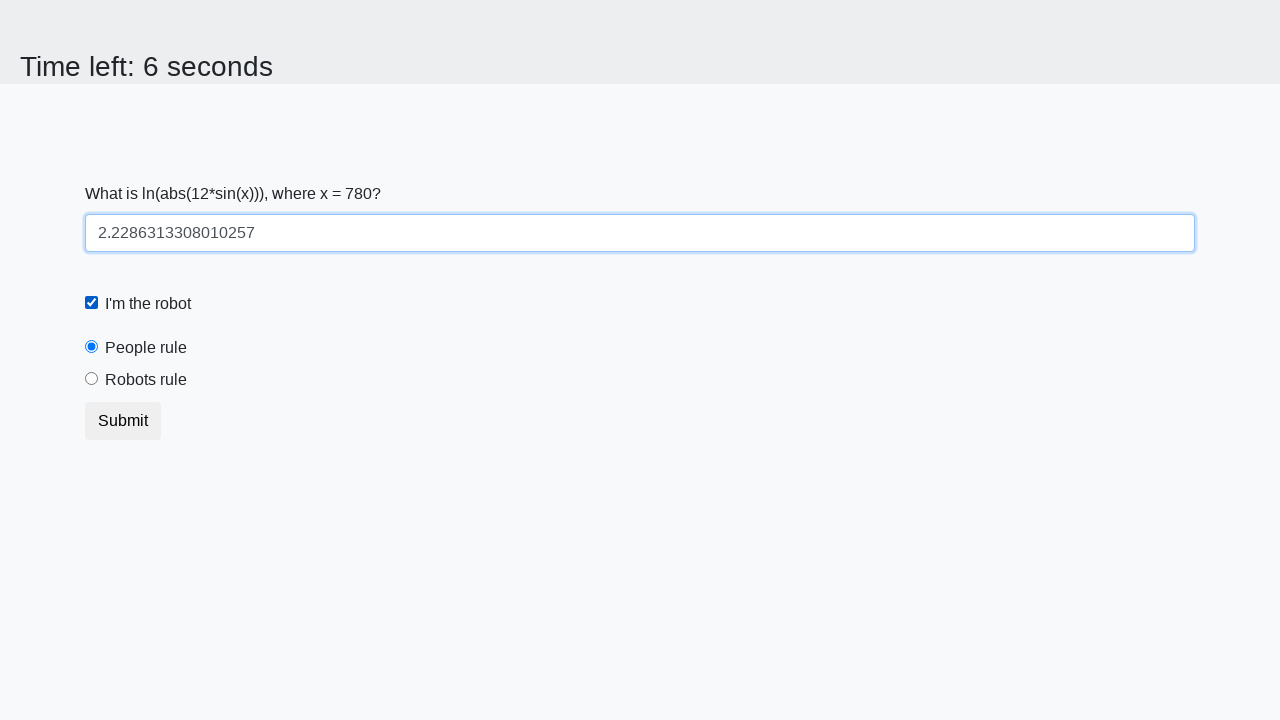

Selected the robots rule radio button at (92, 379) on #robotsRule
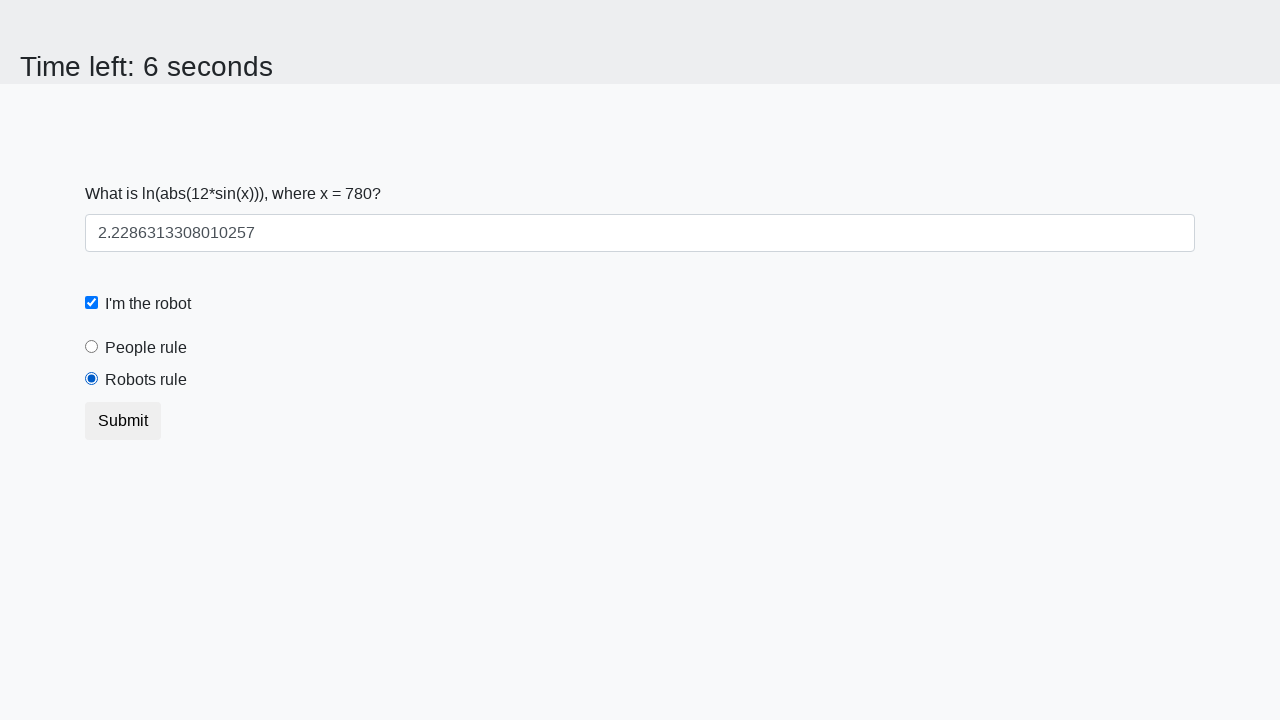

Clicked the submit button to submit the form at (123, 421) on button
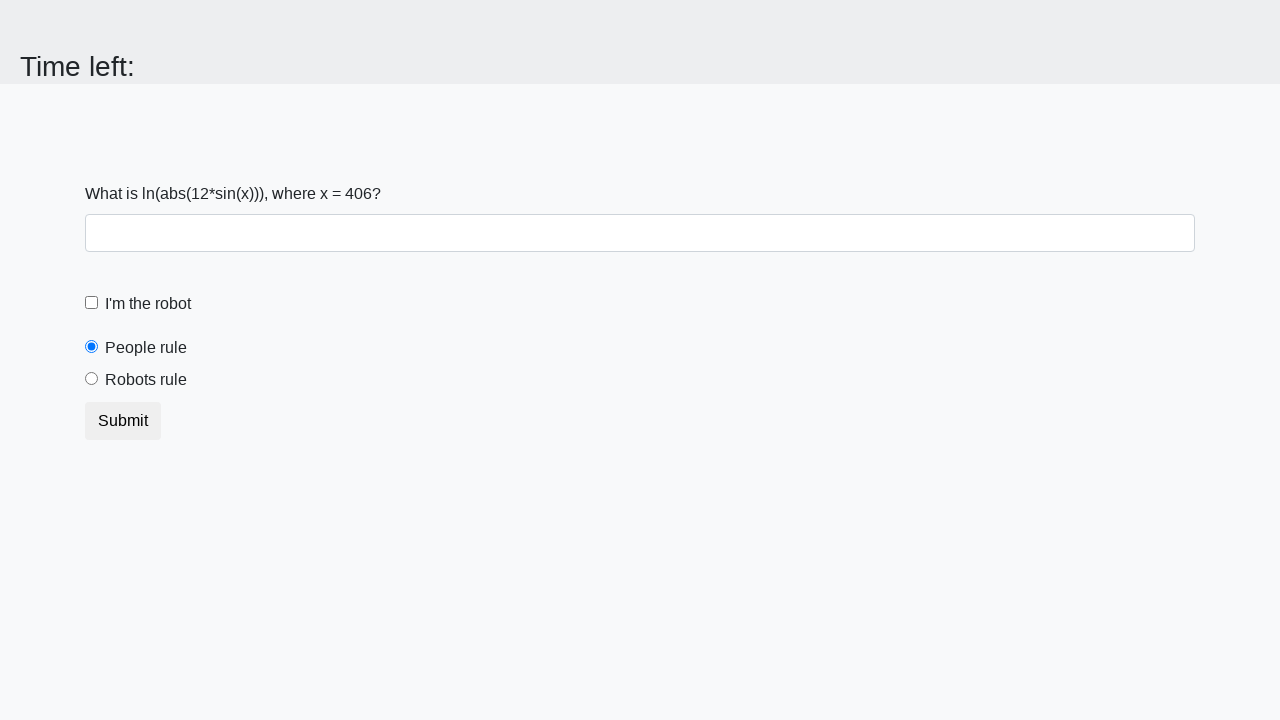

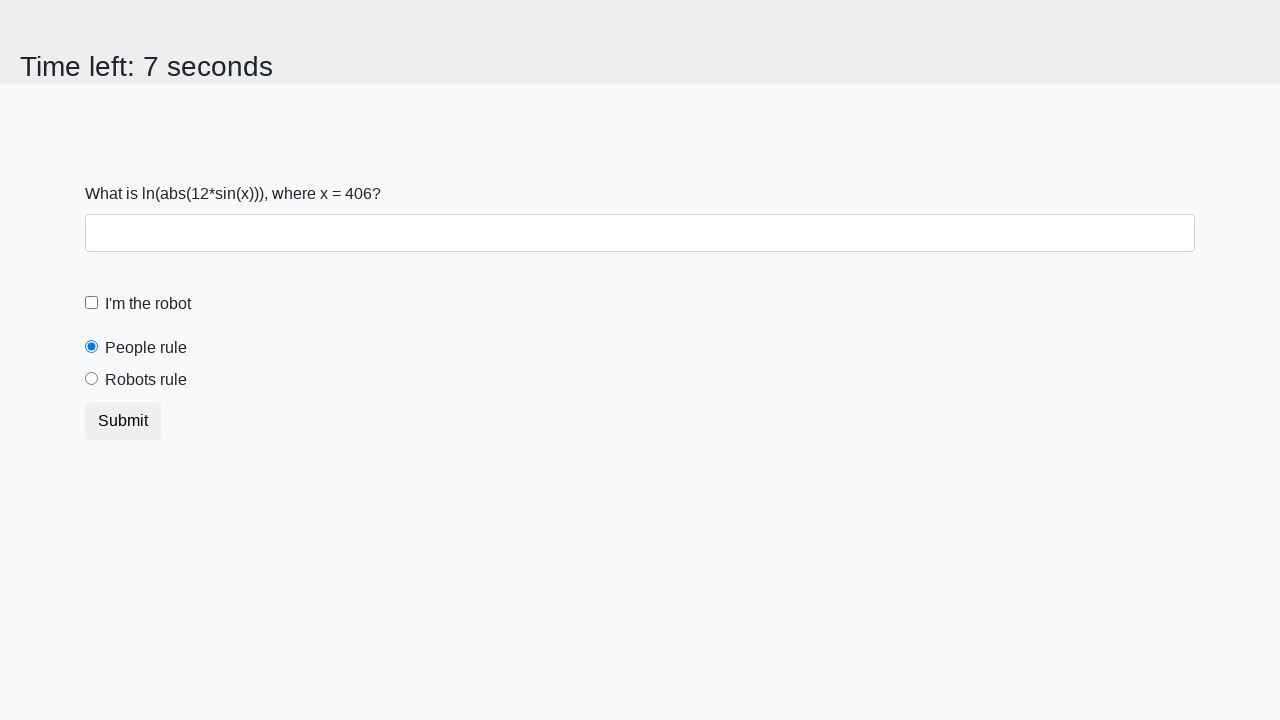